Tests text input functionality by entering text into an input field and clicking a button, then verifying the button text updates to match the input

Starting URL: http://uitestingplayground.com/textinput

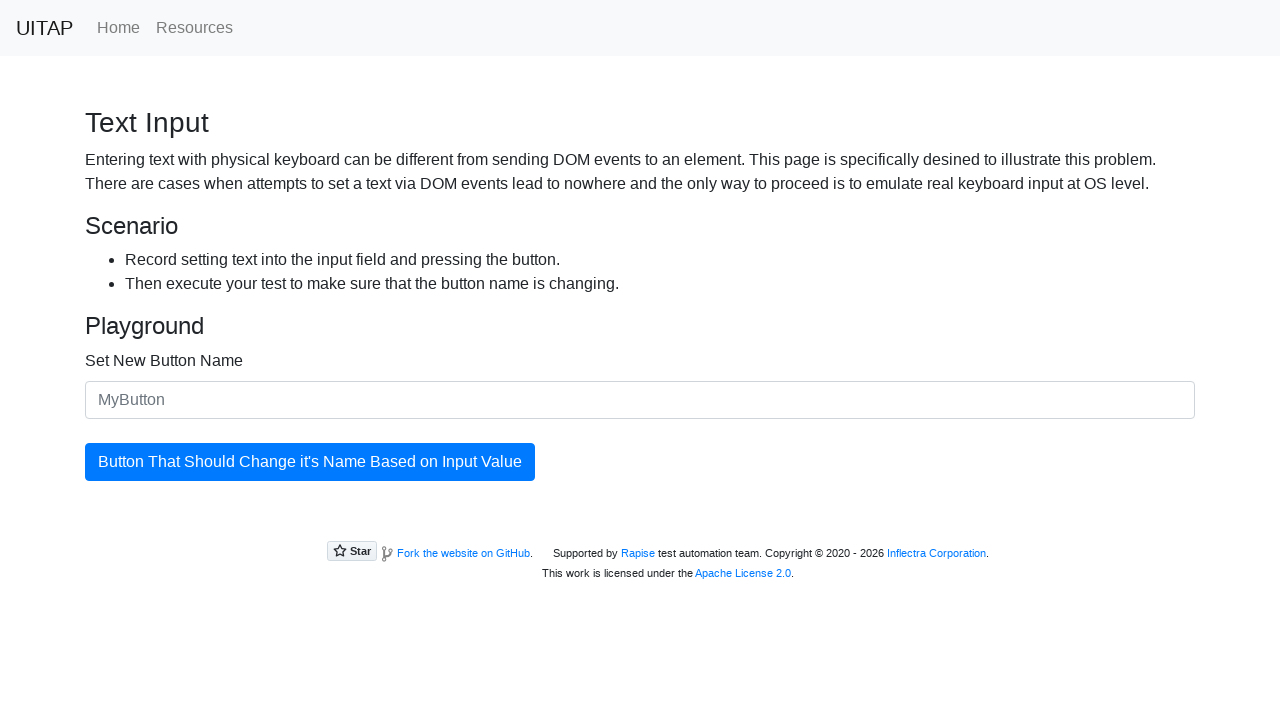

Entered 'SkyPro' into the text input field on #newButtonName
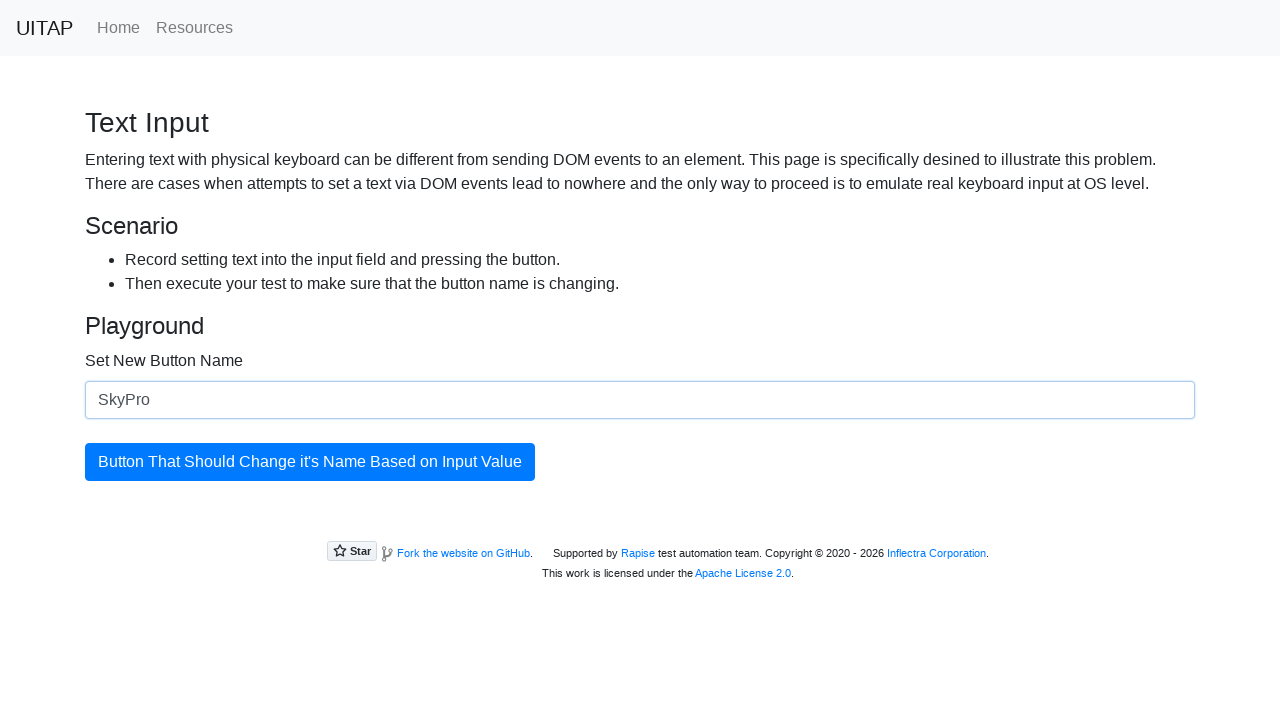

Clicked the blue button to update its text at (310, 462) on #updatingButton
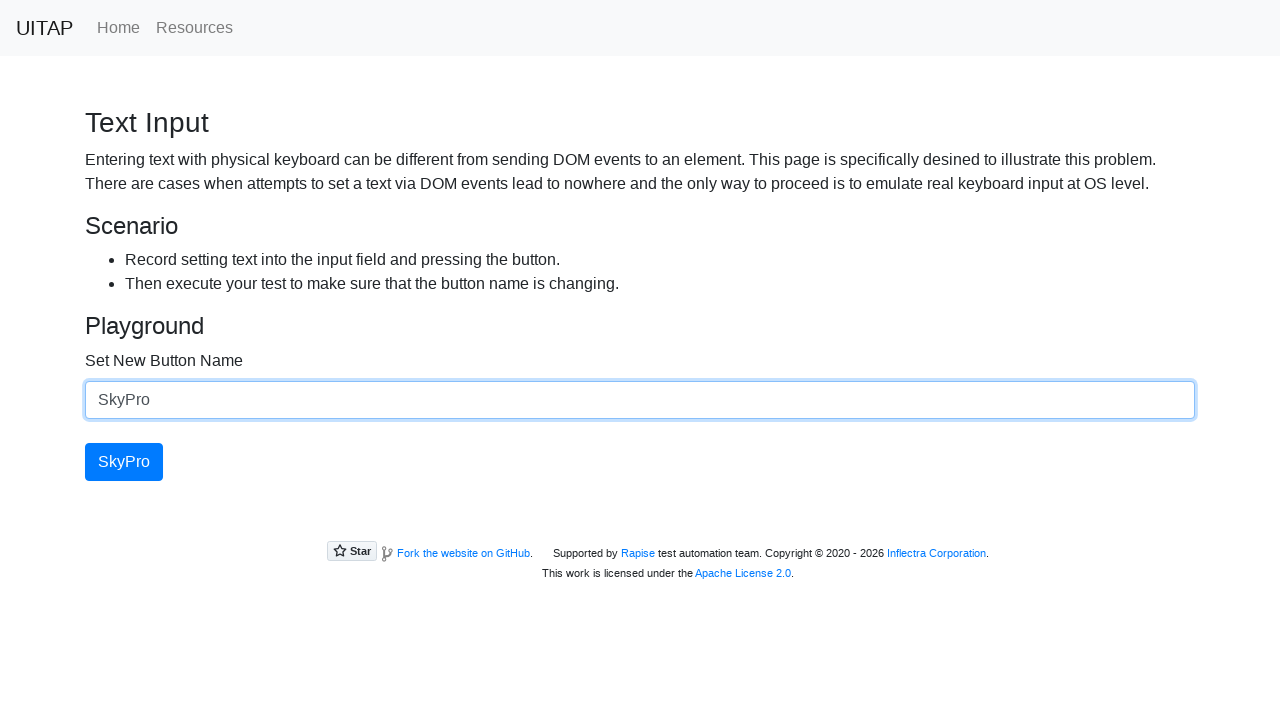

Verified button text updated to 'SkyPro'
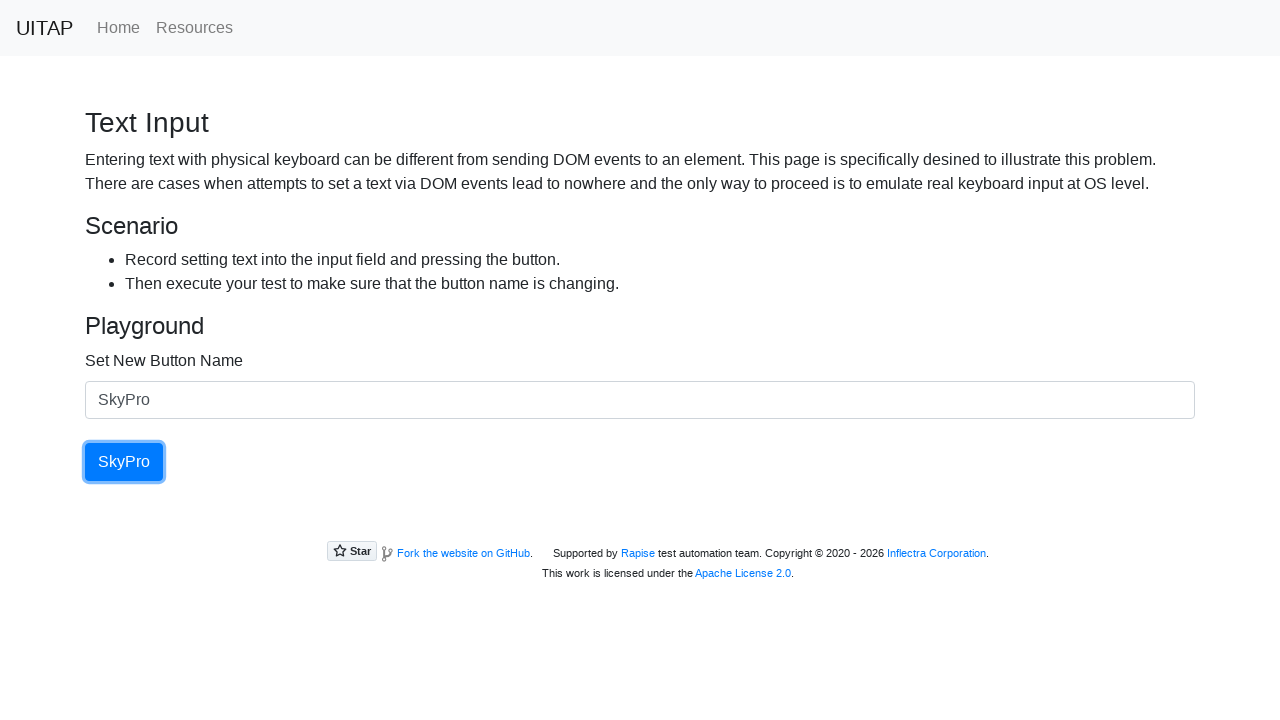

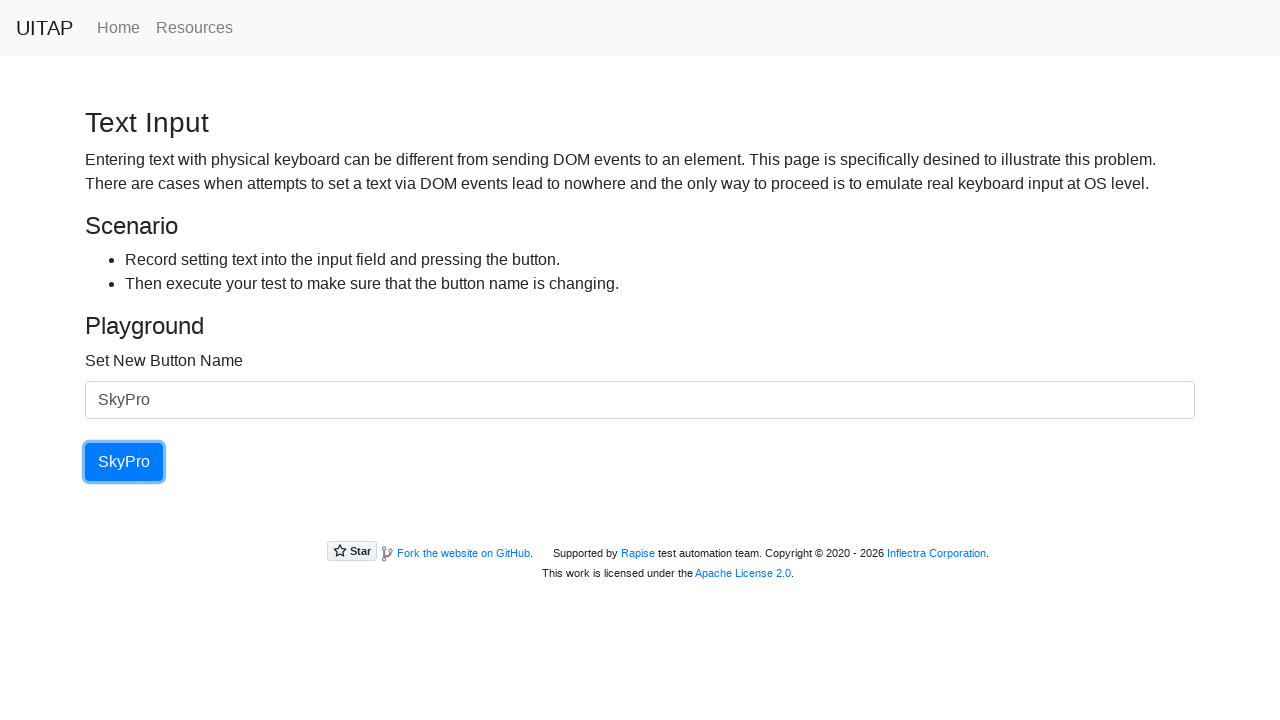